Tests dynamic control elements by removing/adding checkboxes and enabling/disabling input fields

Starting URL: https://the-internet.herokuapp.com/dynamic_controls

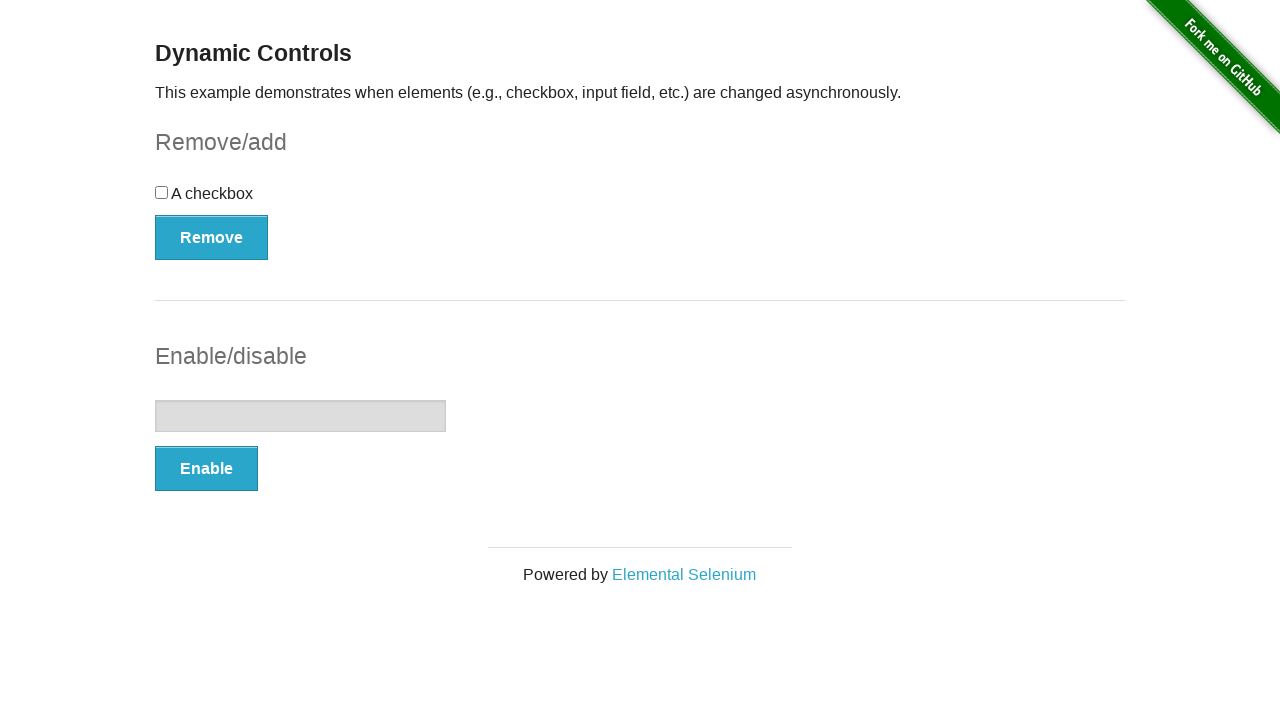

Located page title 'Dynamic Controls'
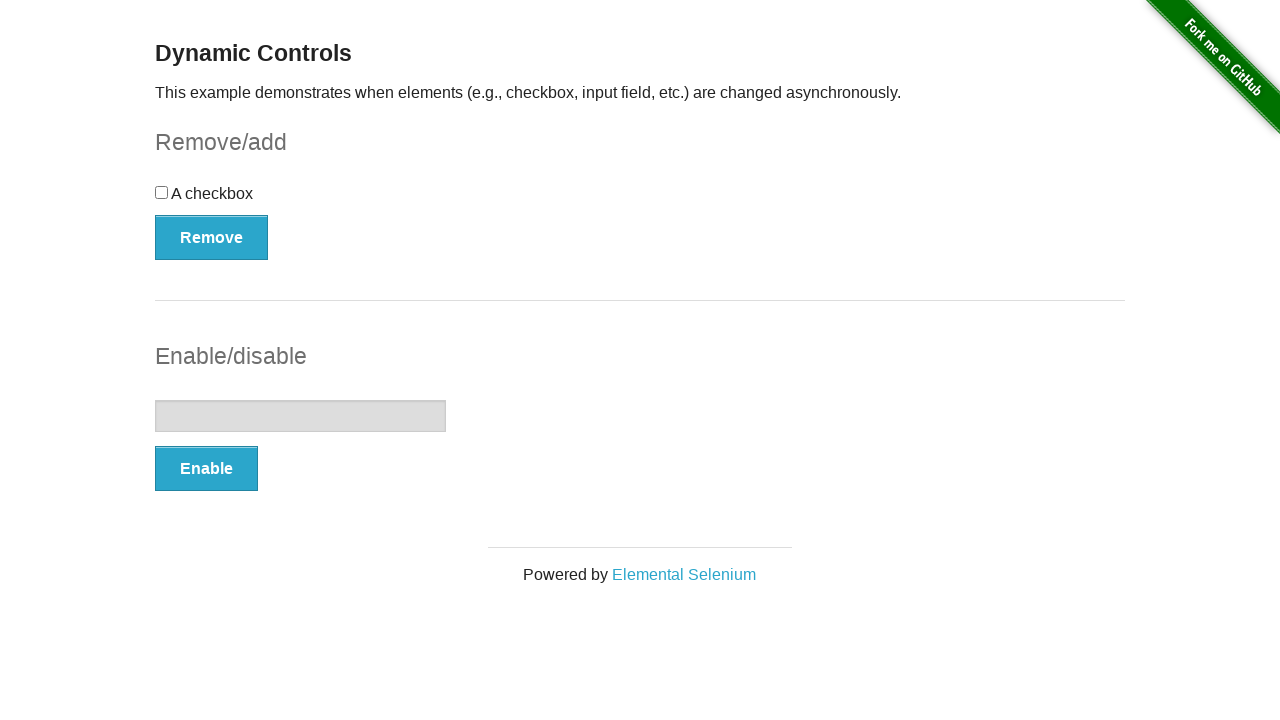

Verified page title is 'Dynamic Controls'
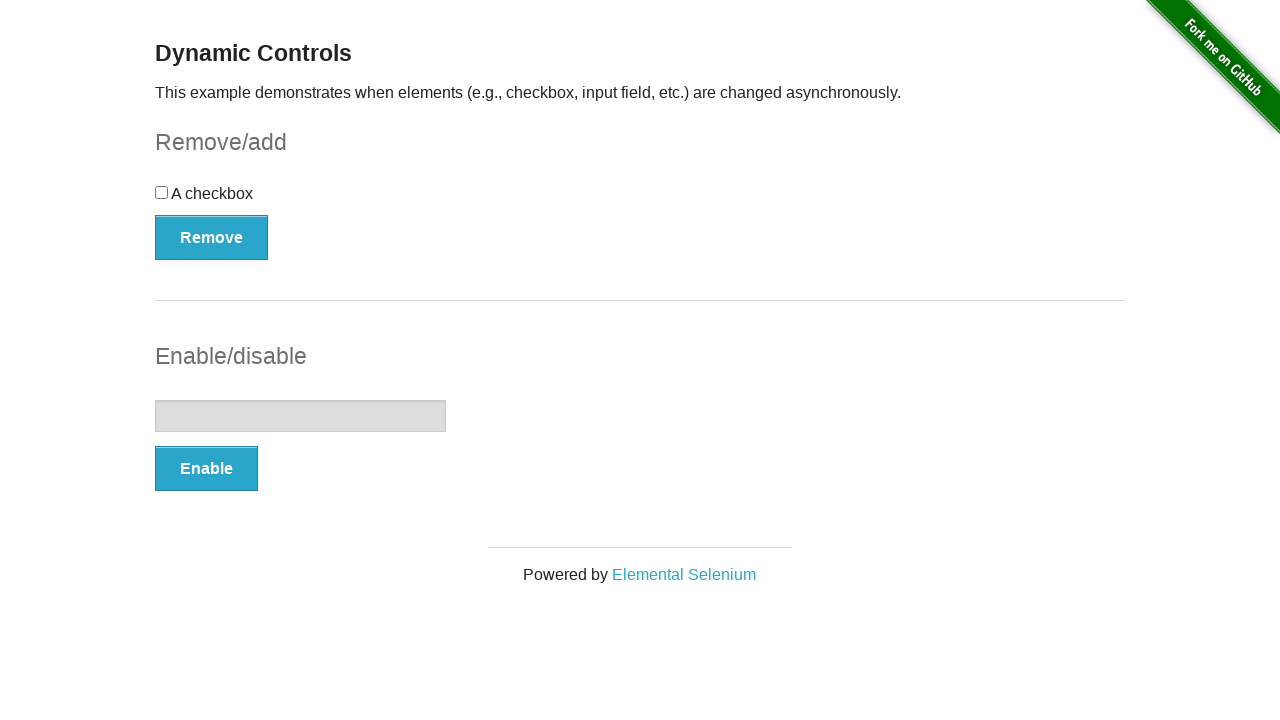

Located checkbox div element
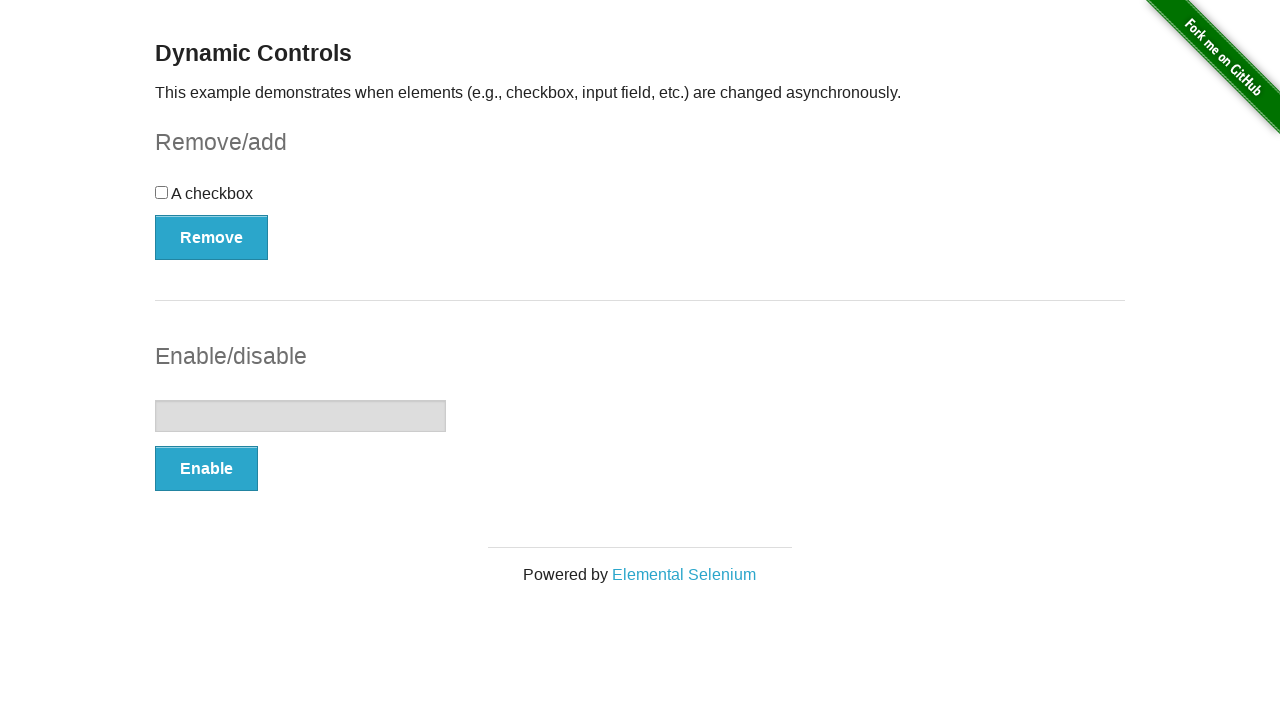

Verified checkbox div is visible
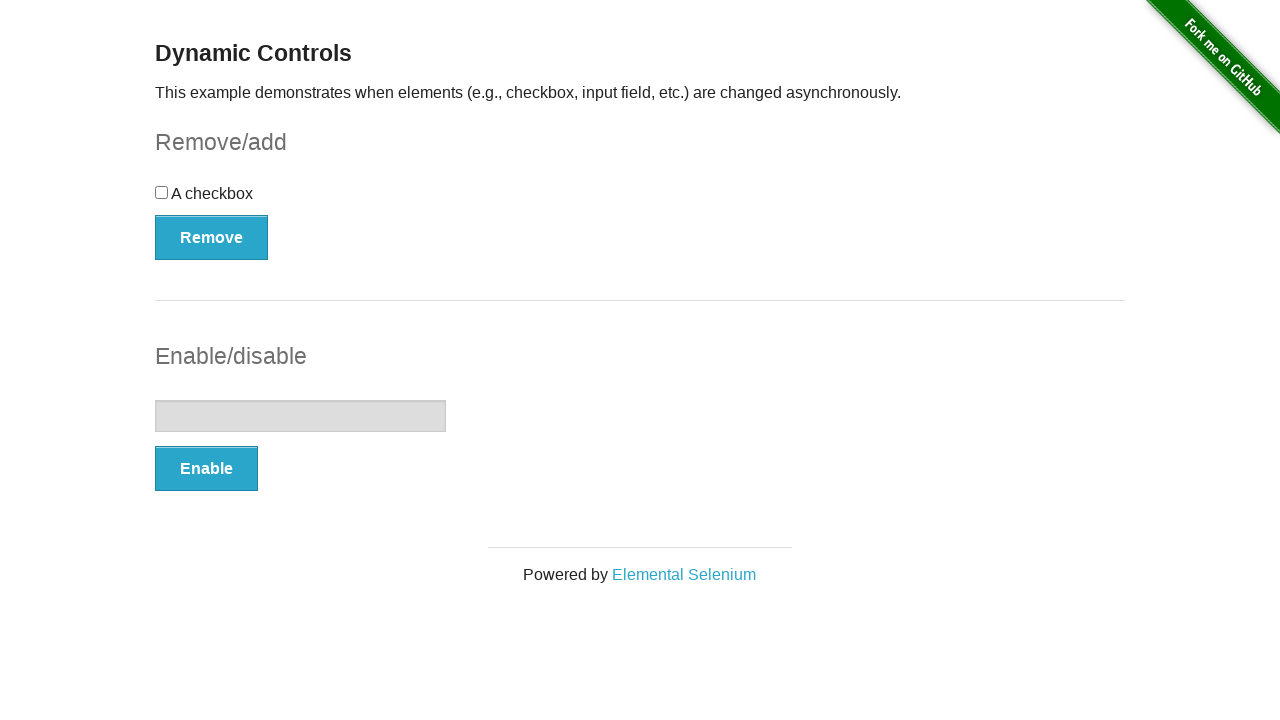

Located Remove/Add button in checkbox section
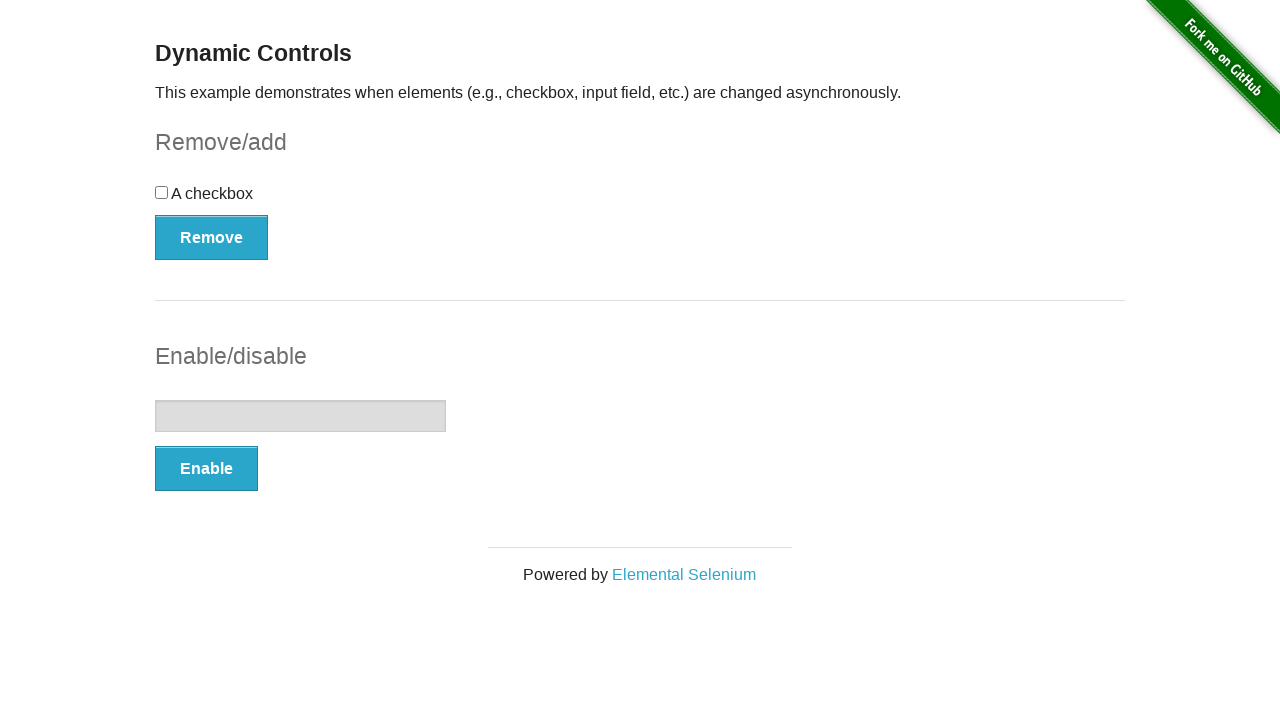

Verified button text is 'Remove'
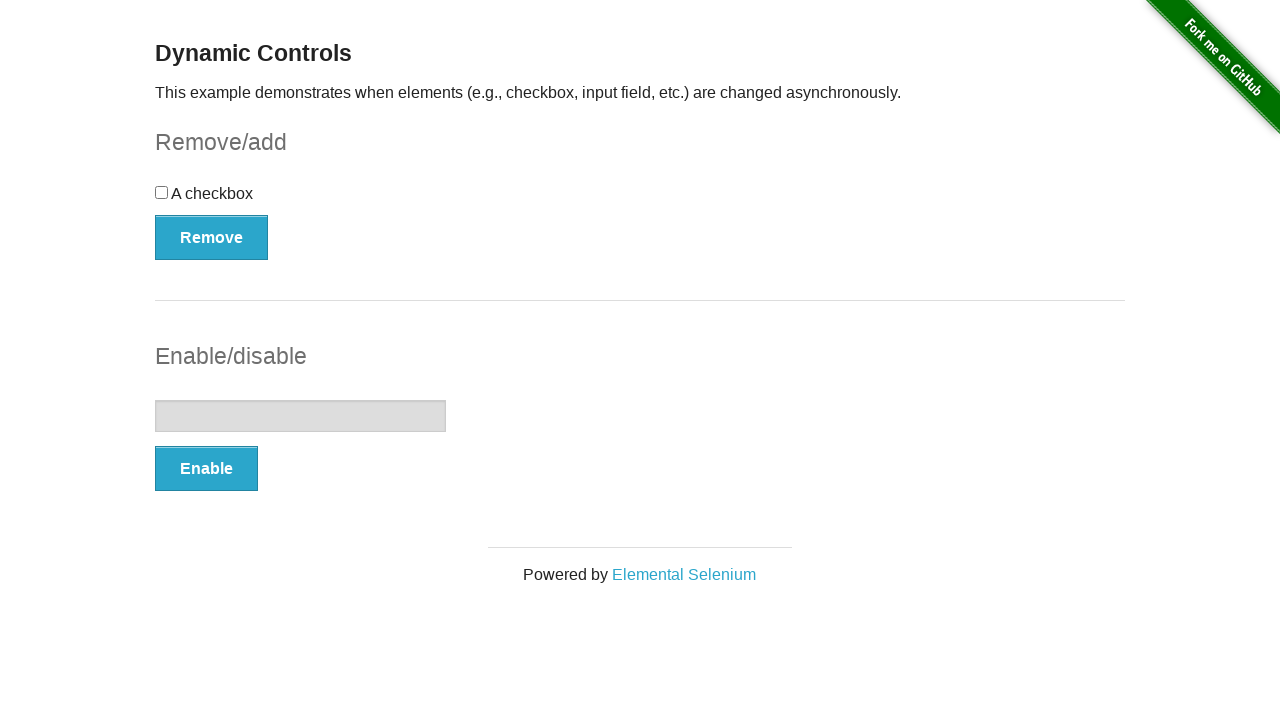

Clicked Remove button at (212, 237) on xpath=//form[@id='checkbox-example']/button[@type='button']
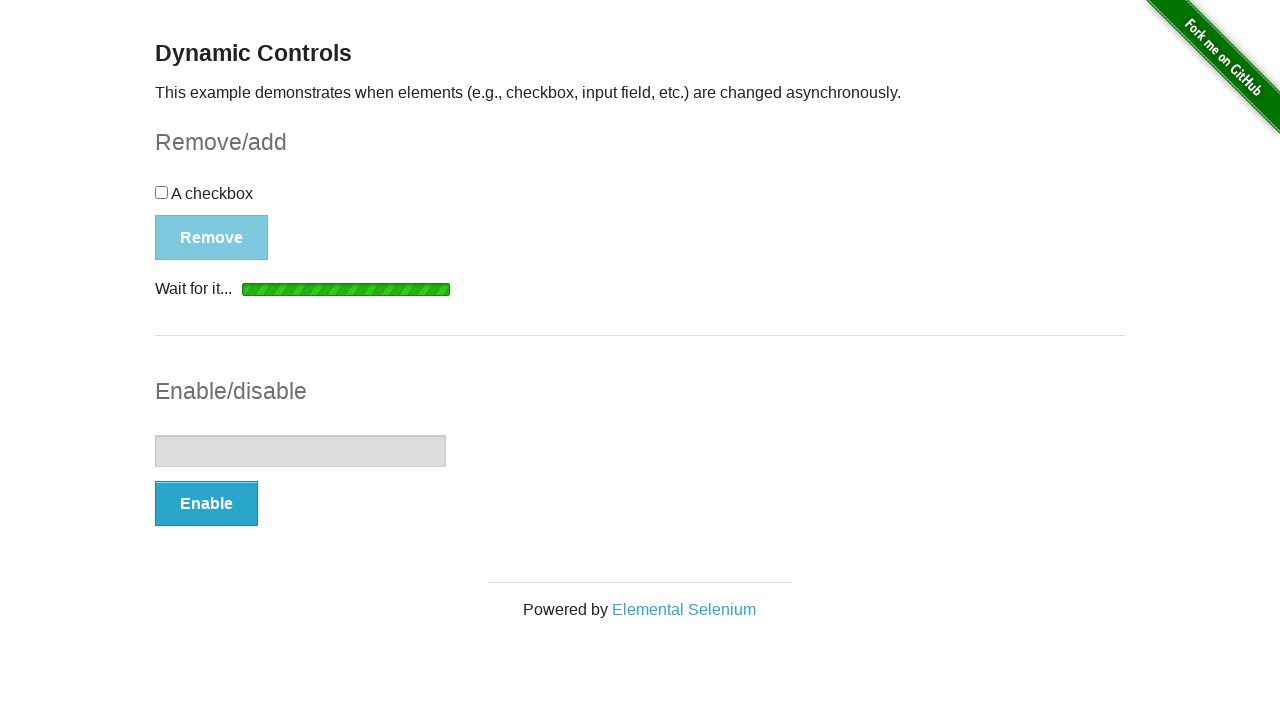

Waited 3 seconds for checkbox removal animation
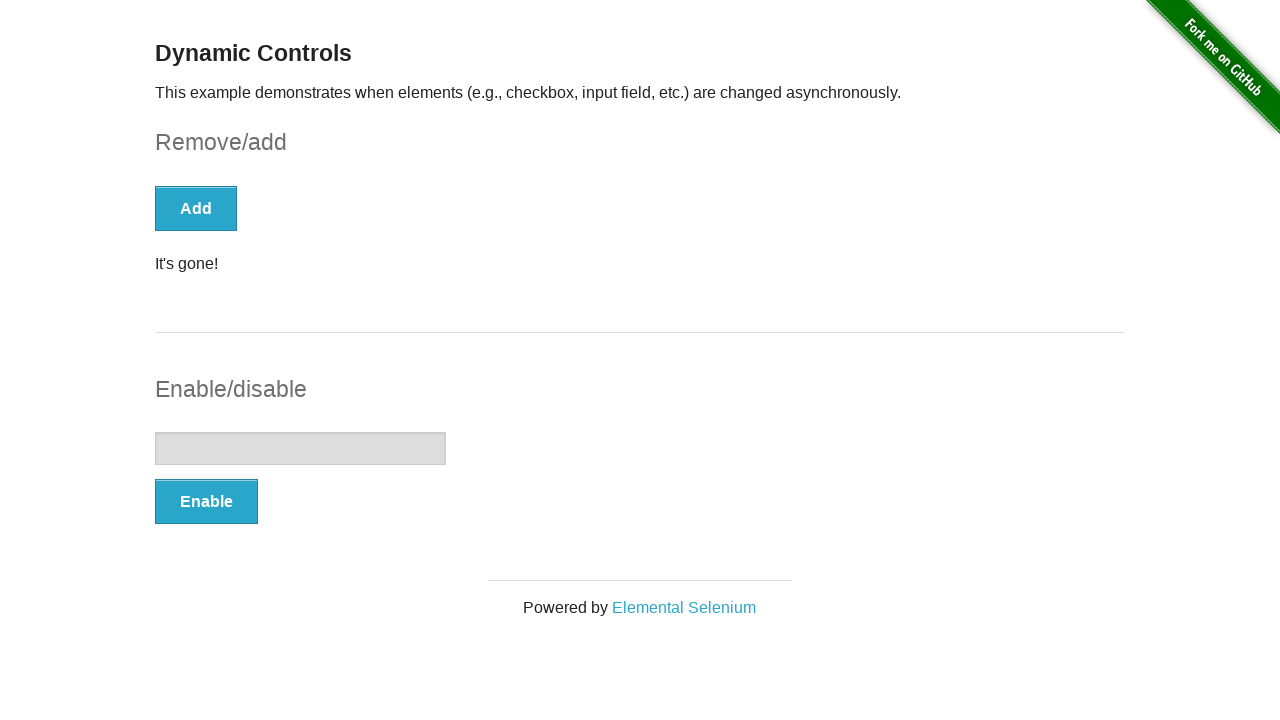

Verified button text changed to 'Add'
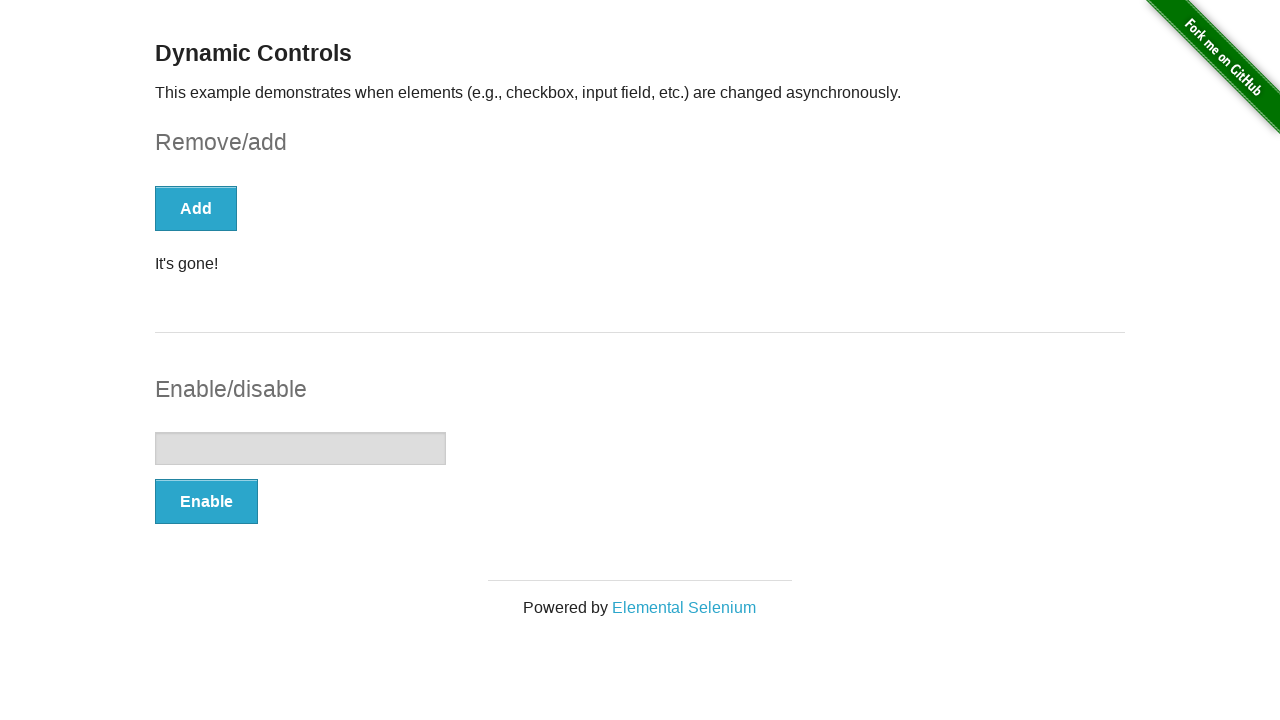

Located message element
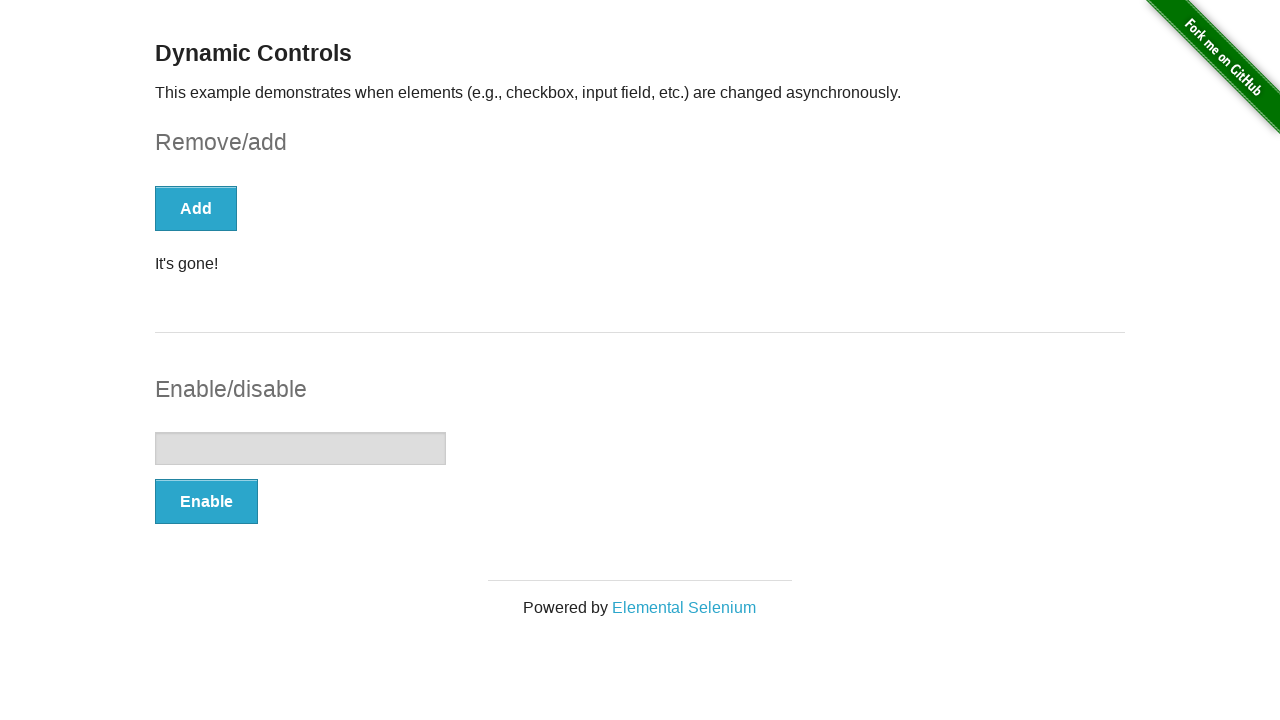

Verified message displays 'It's gone!'
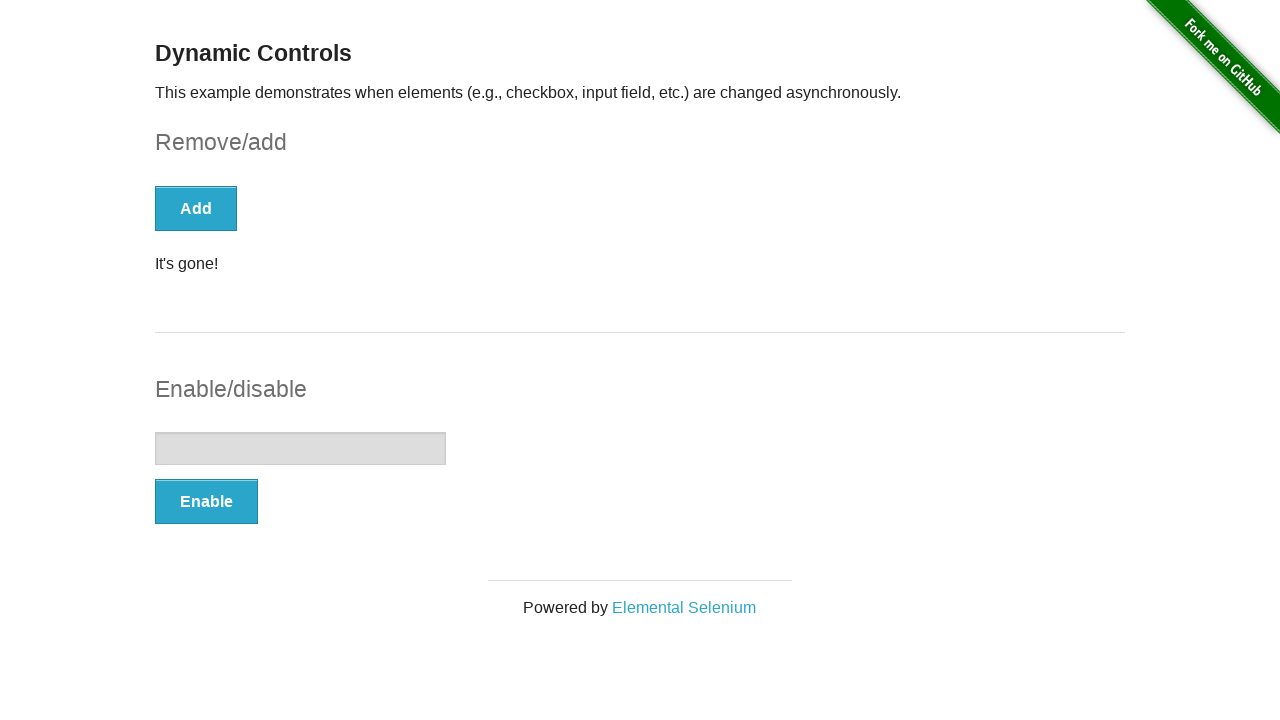

Clicked Add button to restore checkbox at (196, 208) on xpath=//form[@id='checkbox-example']/button[@type='button']
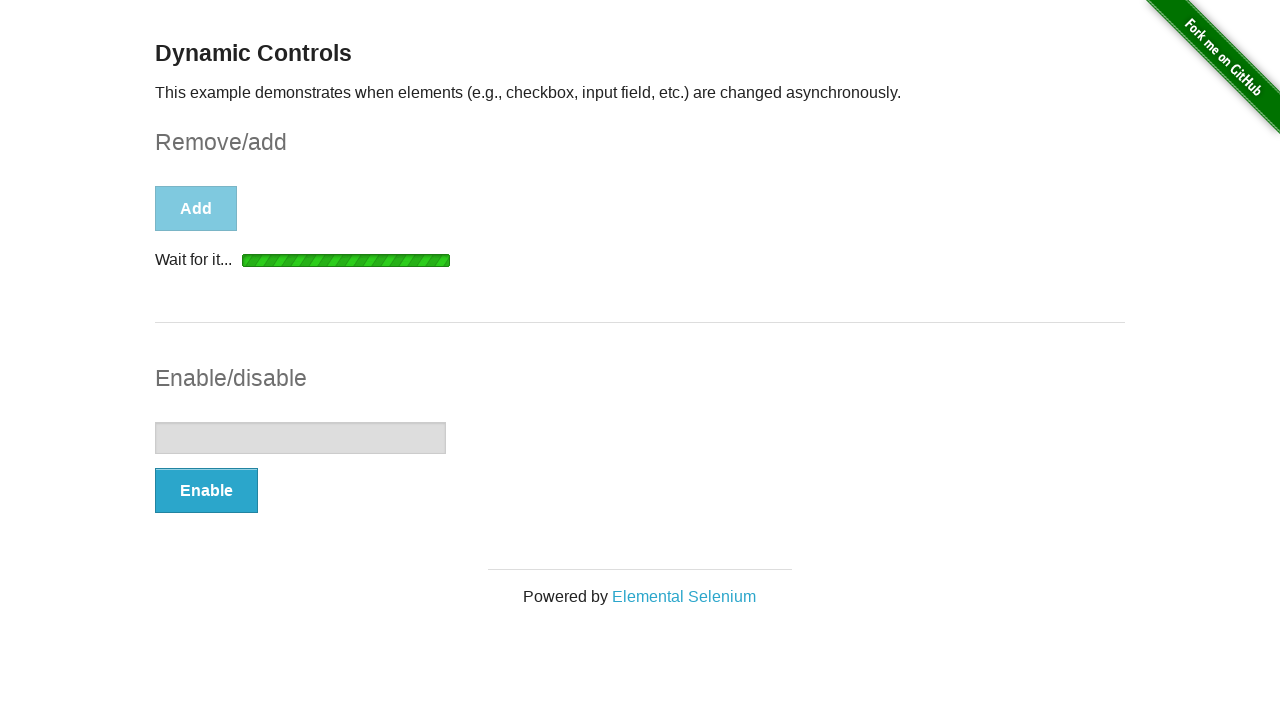

Waited 3 seconds for checkbox restoration animation
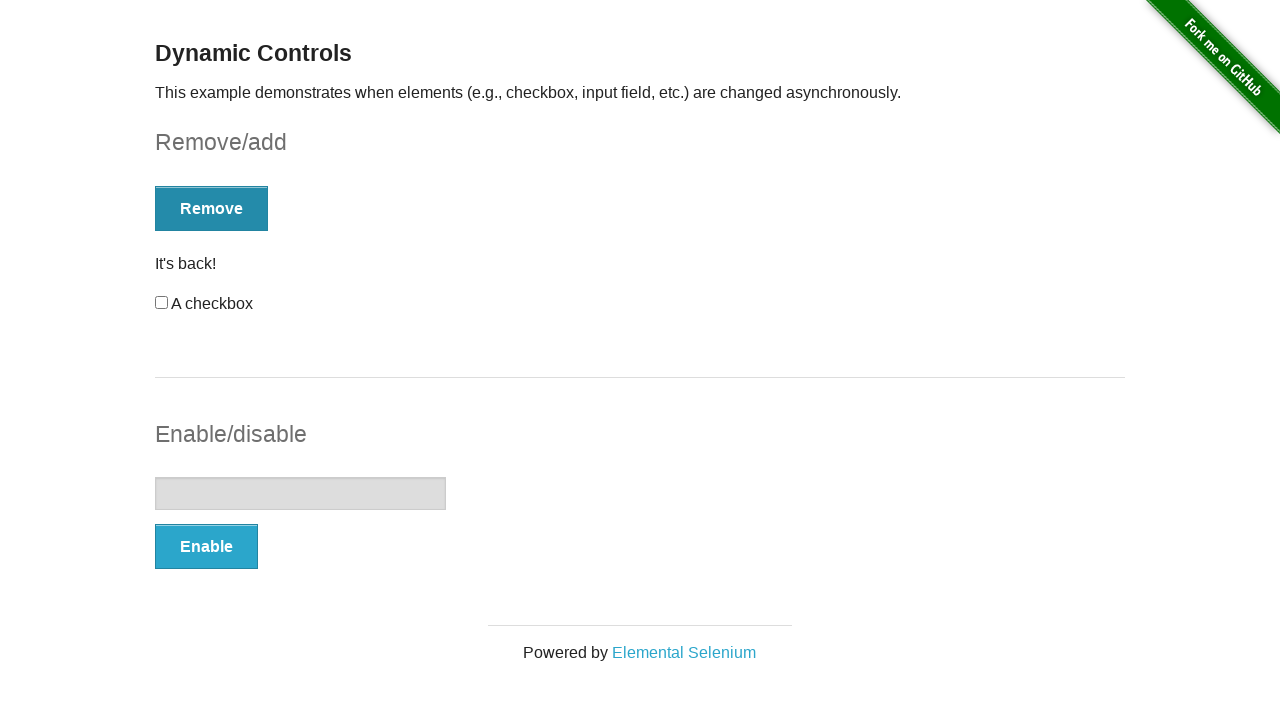

Verified button text changed back to 'Remove'
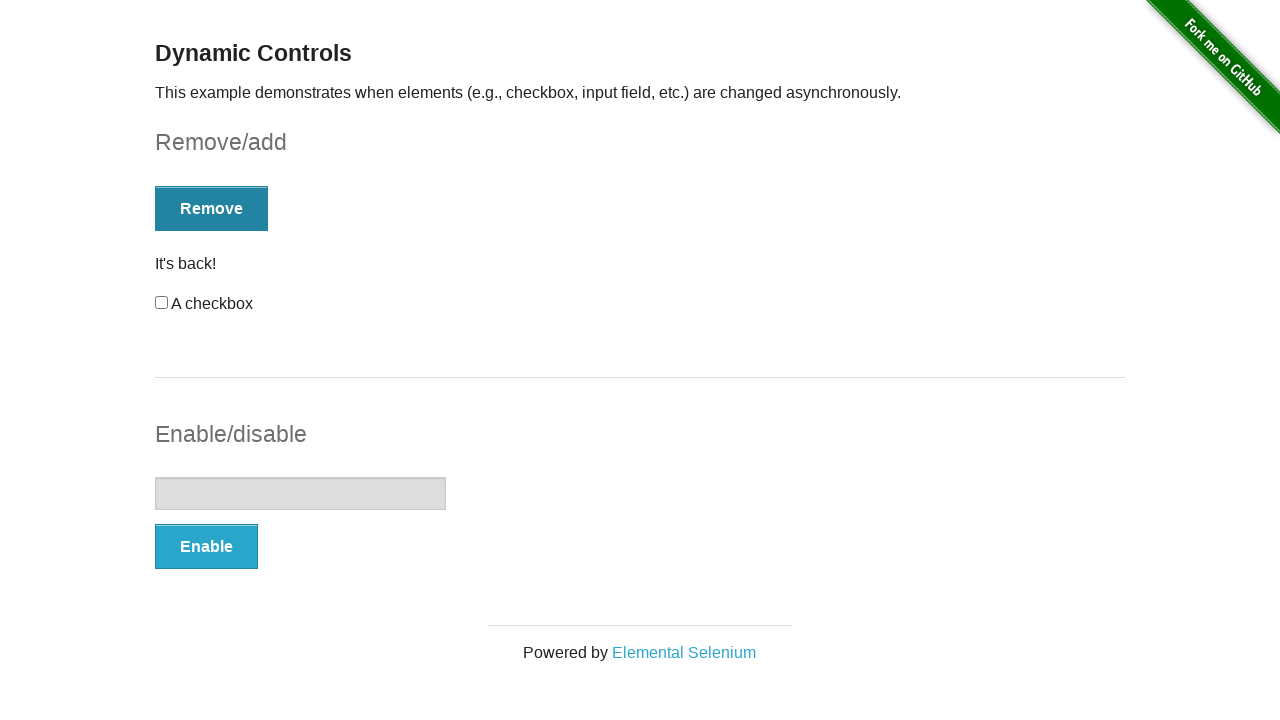

Located restored checkbox input element
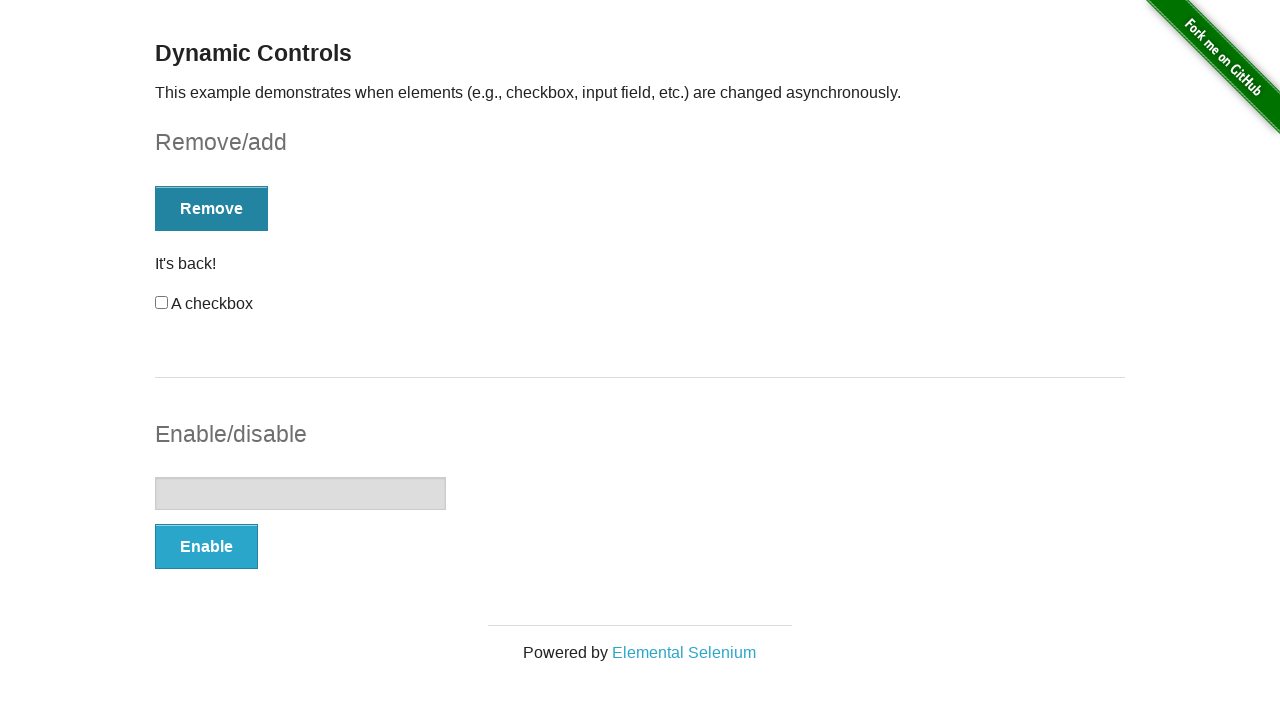

Verified checkbox is visible after being added back
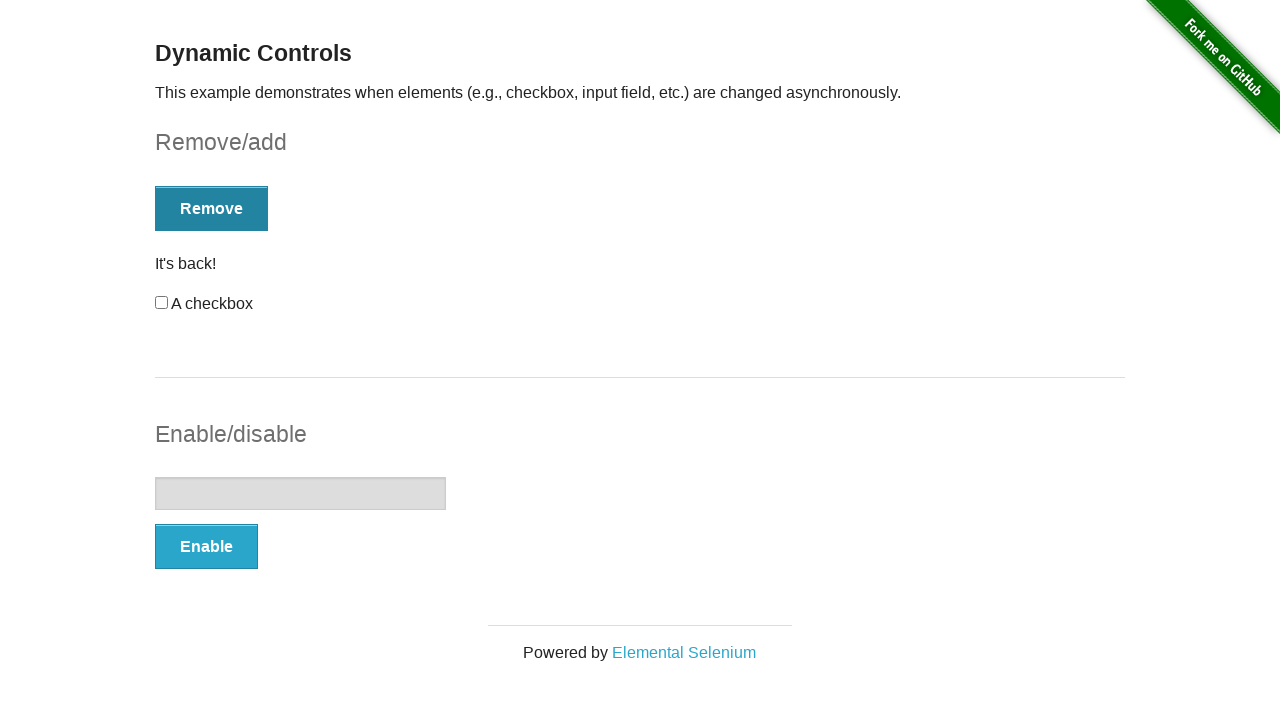

Verified message displays 'It's back!'
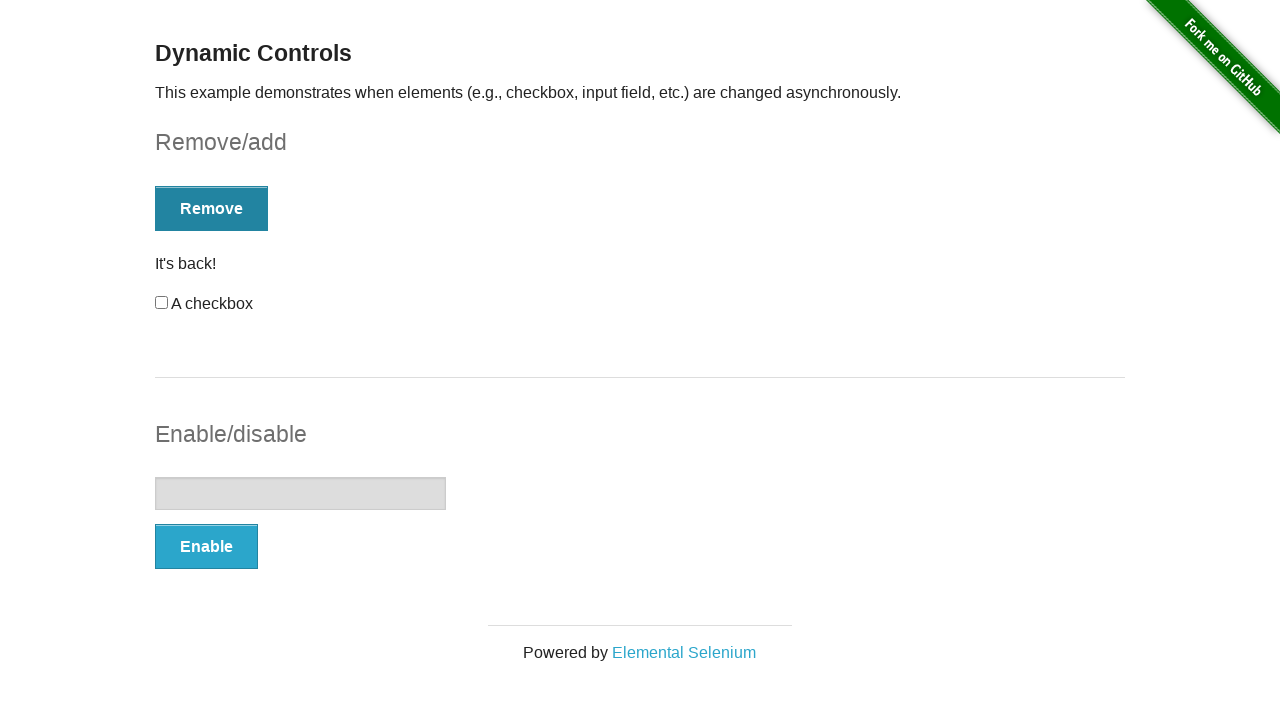

Located text input field
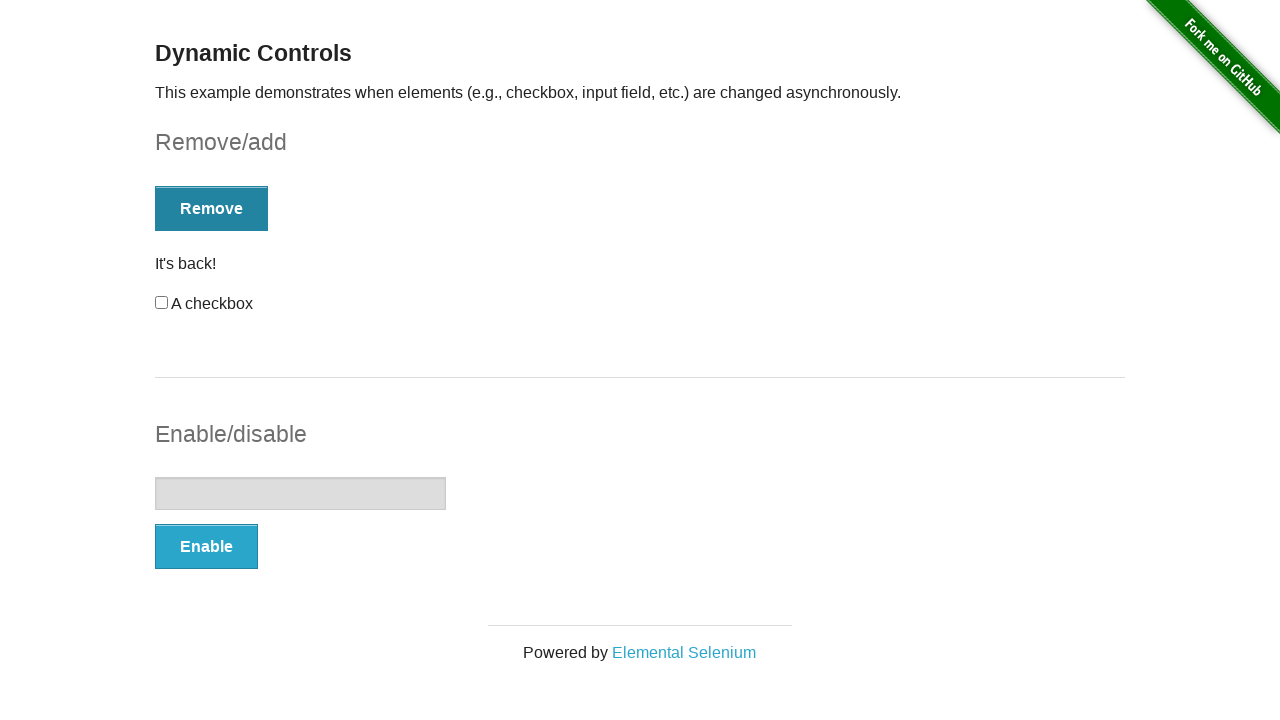

Verified text input field is visible
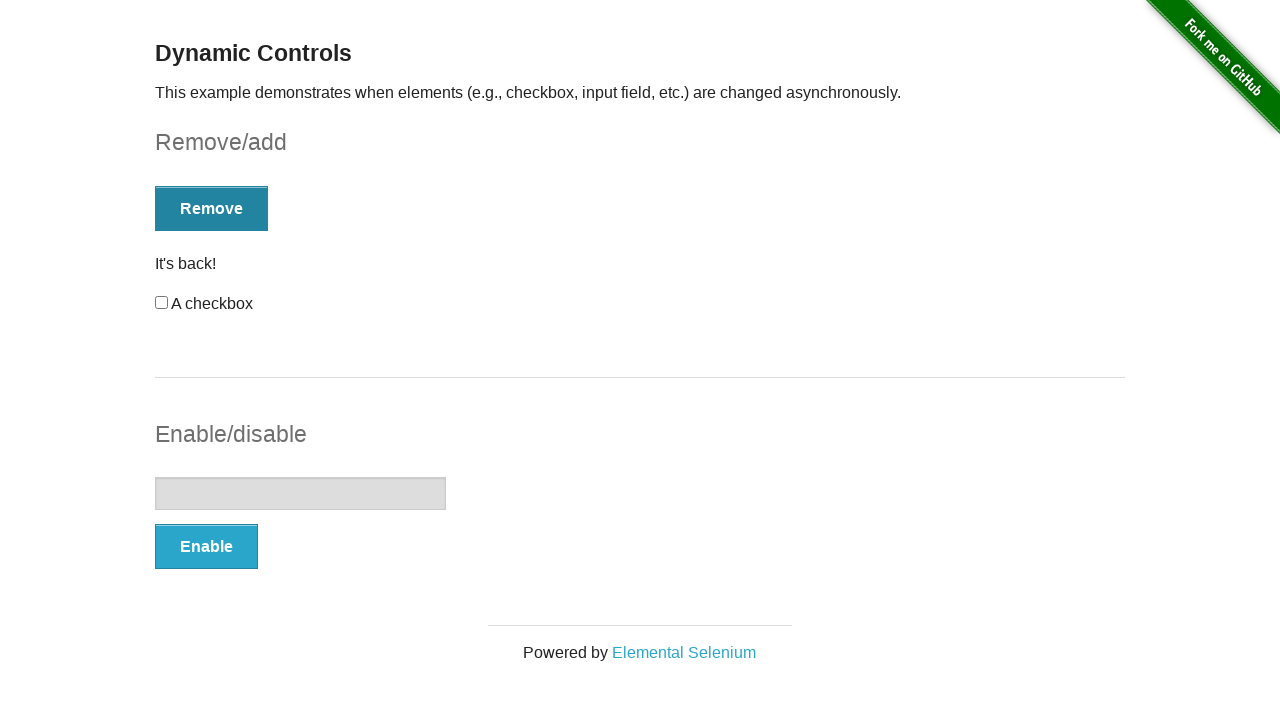

Located Enable/Disable button in input section
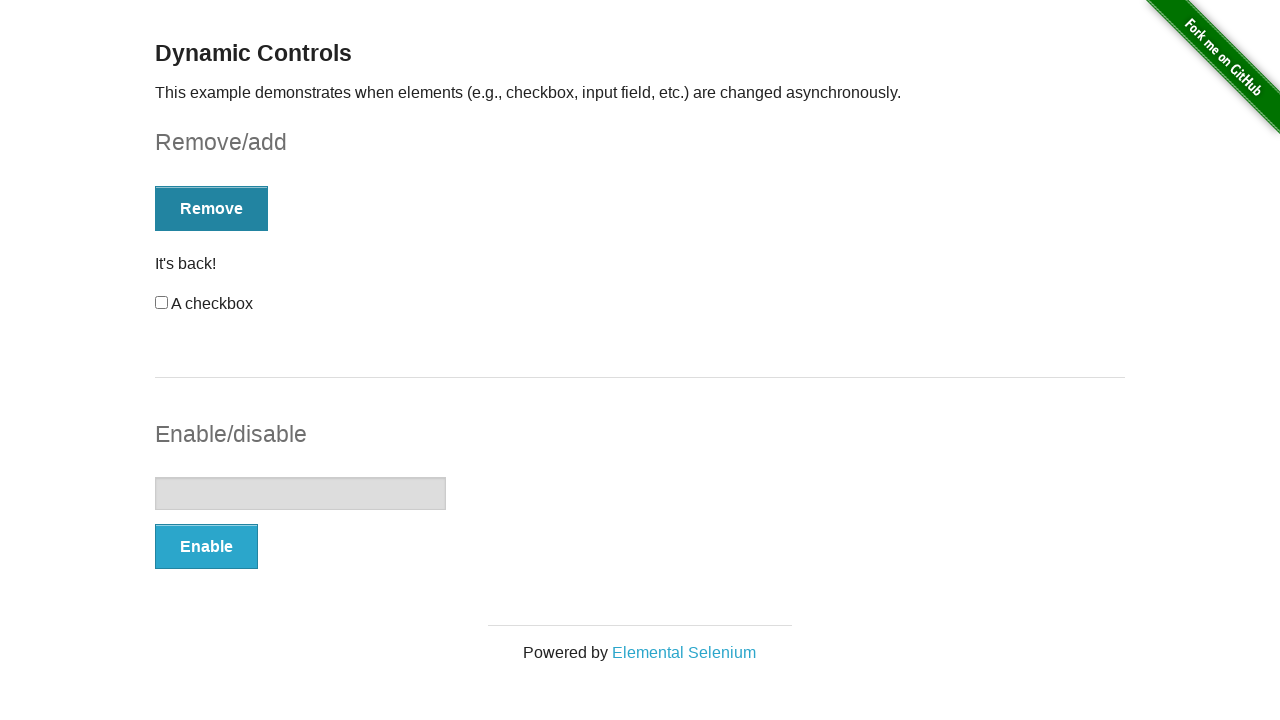

Verified button text is 'Enable'
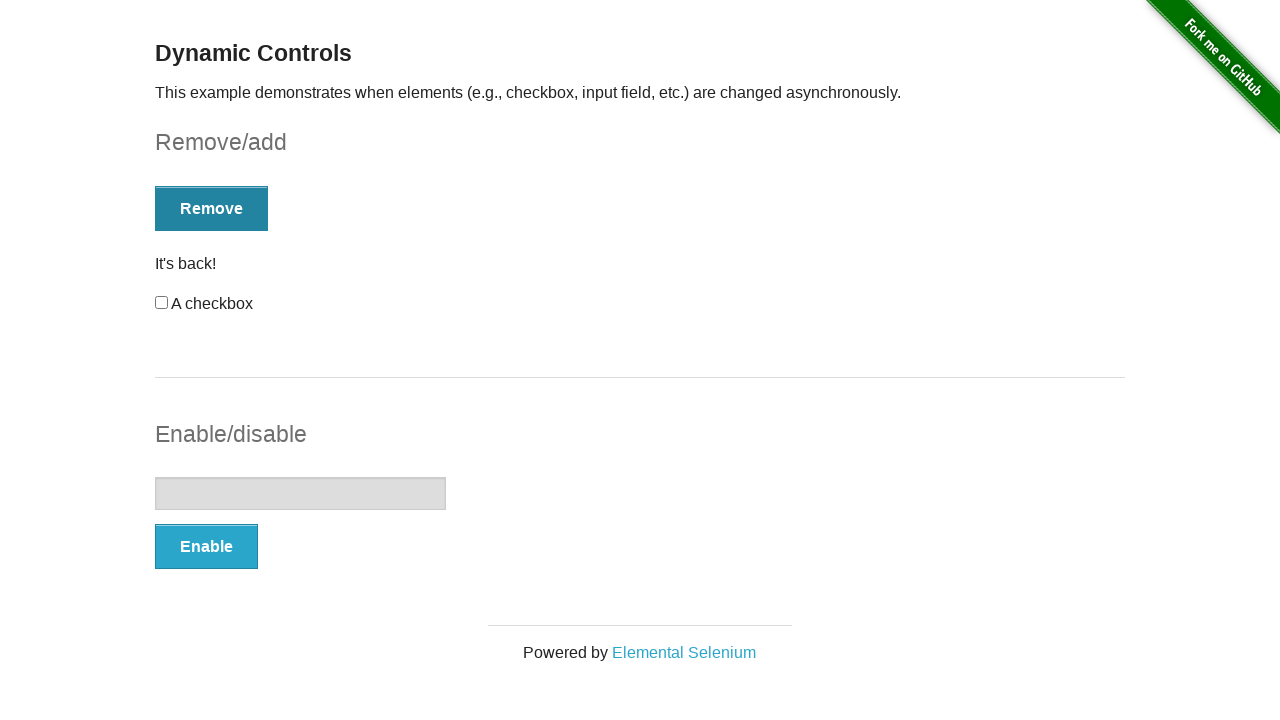

Clicked Enable button to enable text input at (206, 546) on xpath=//form[@id='input-example']/button[@type='button']
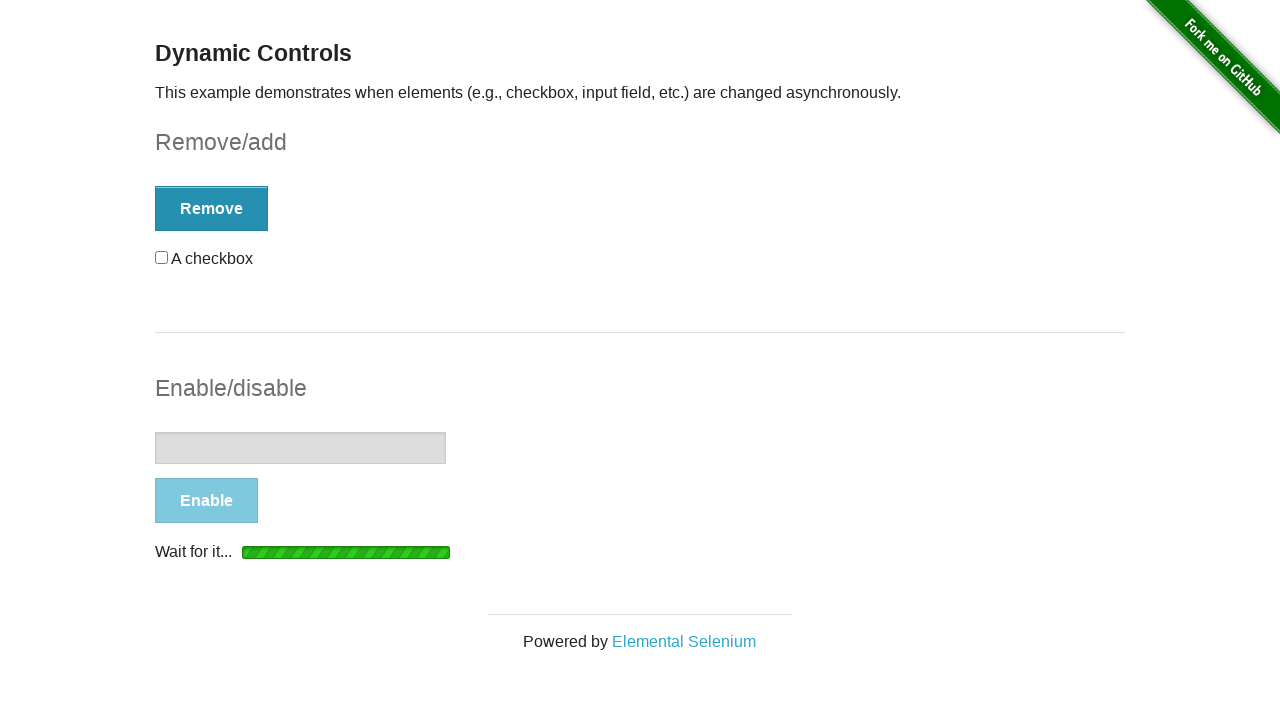

Waited 3 seconds for text input enable animation
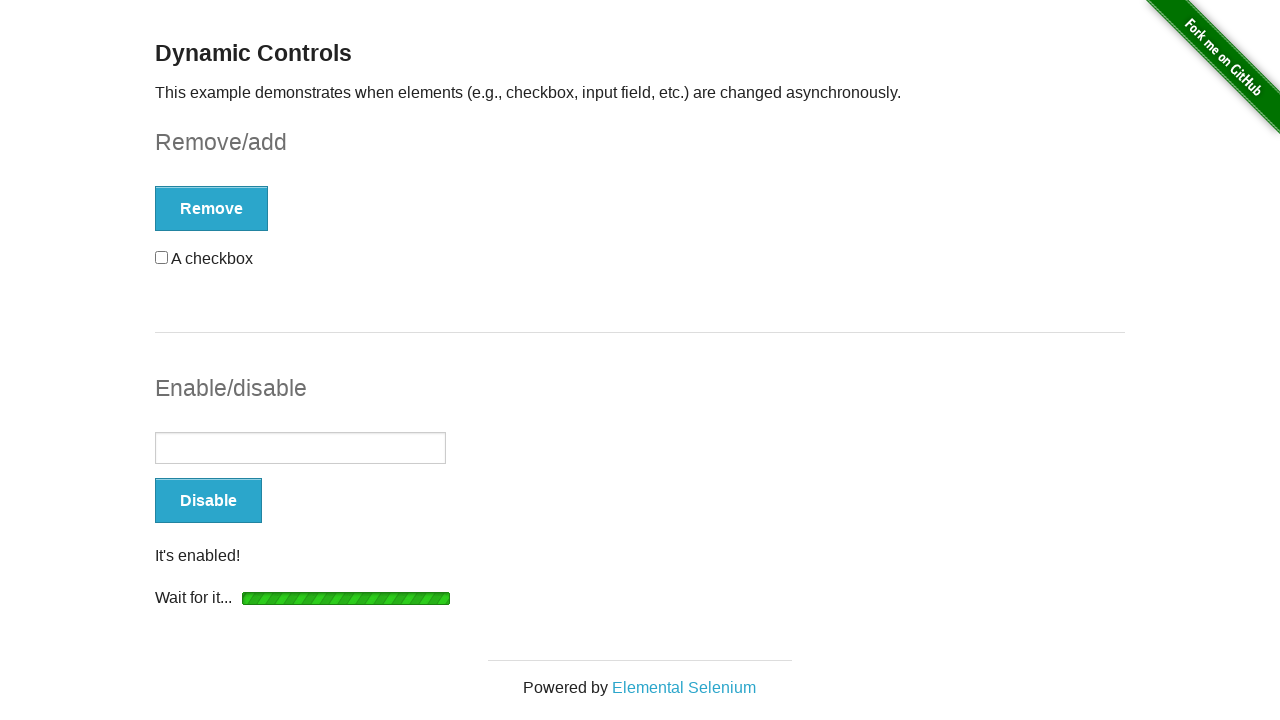

Verified button text changed to 'Disable'
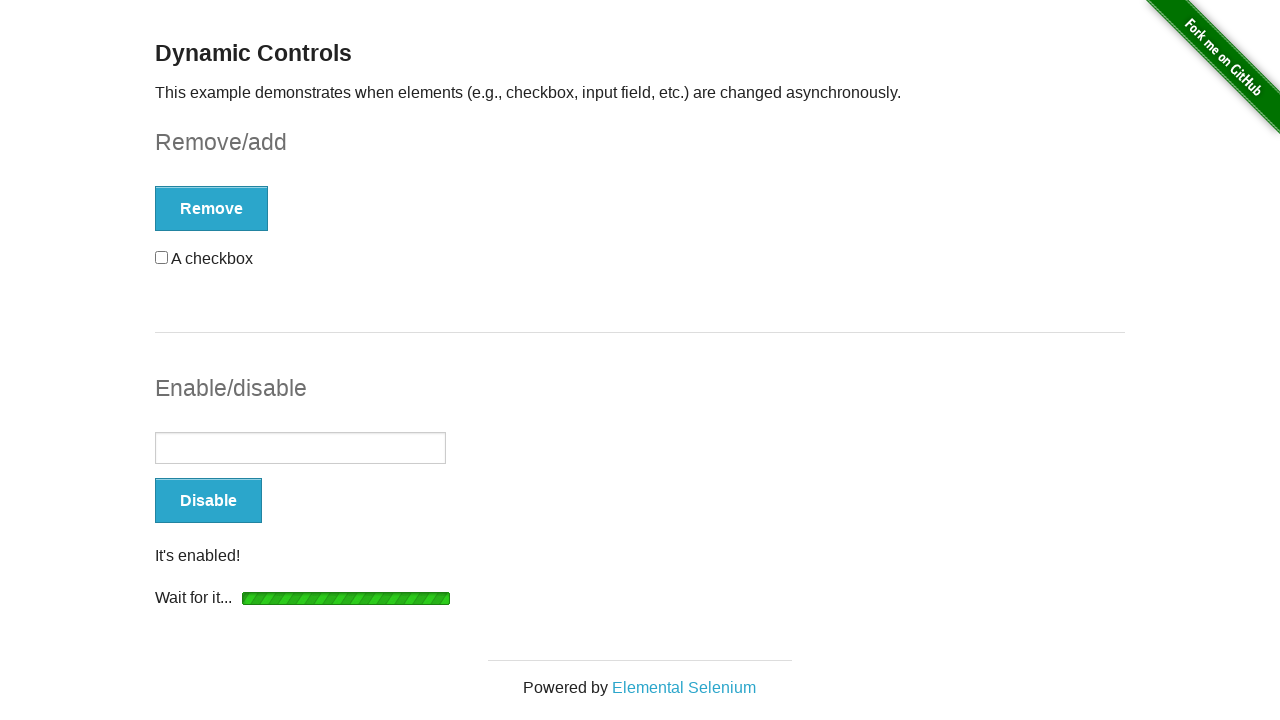

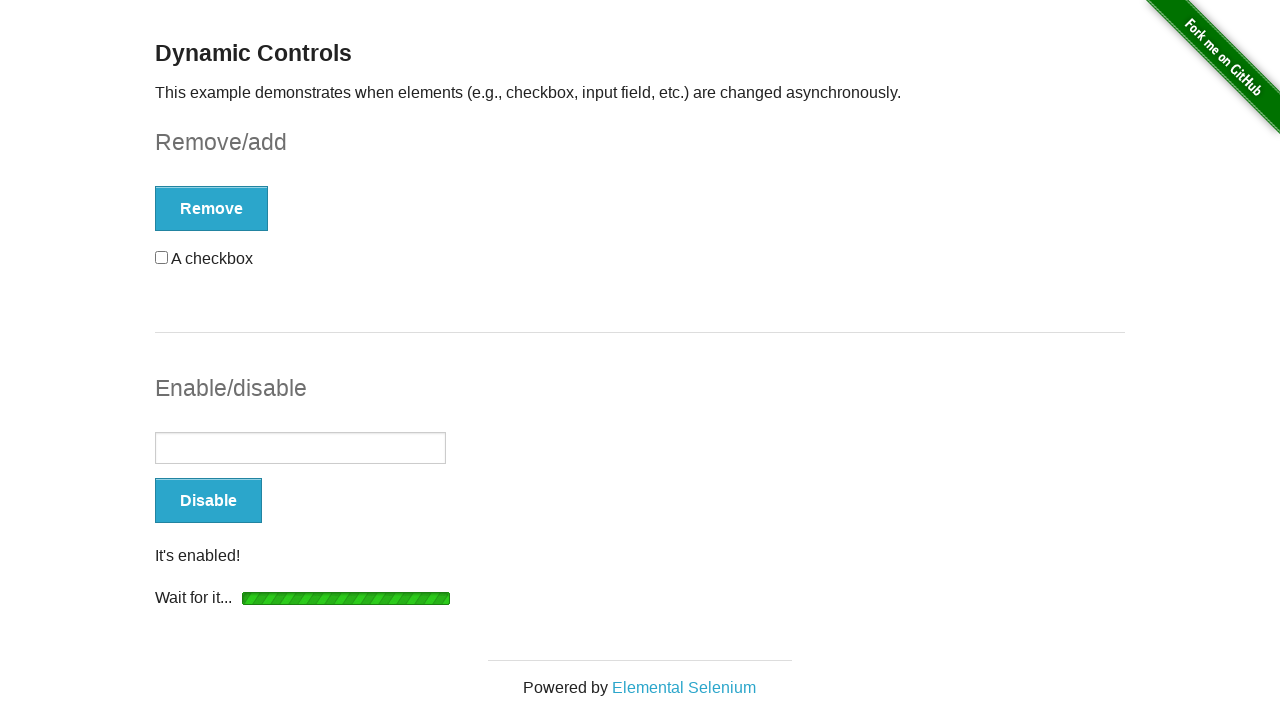